Tests file upload functionality by selecting a file using the file input element and clicking the submit button

Starting URL: https://awesomeqa.com/selenium/upload.html

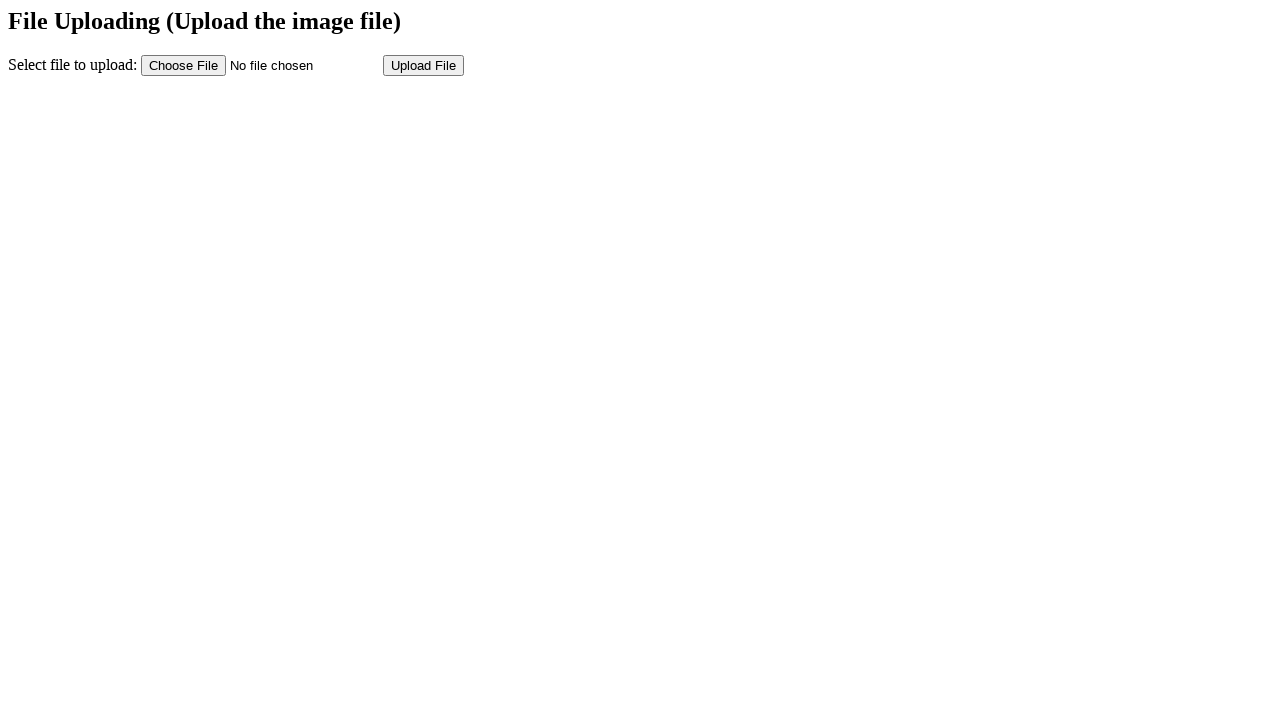

Created temporary test file for upload
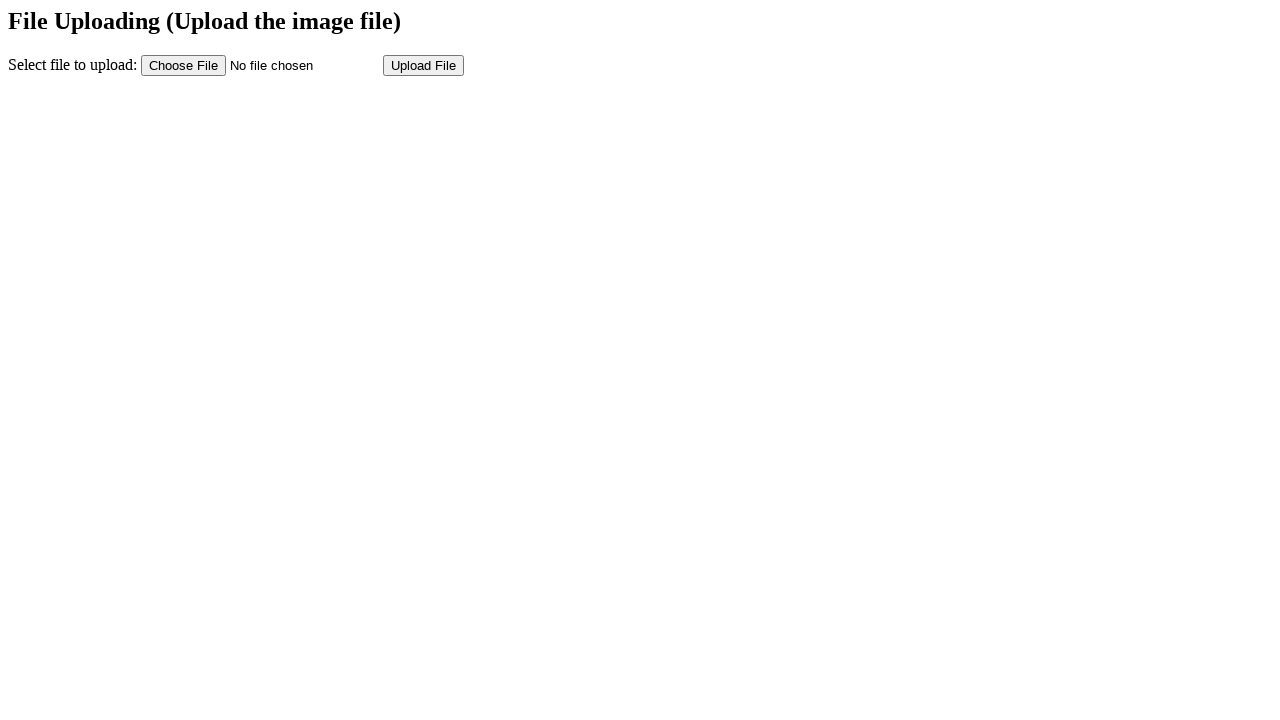

Selected file for upload using file input element
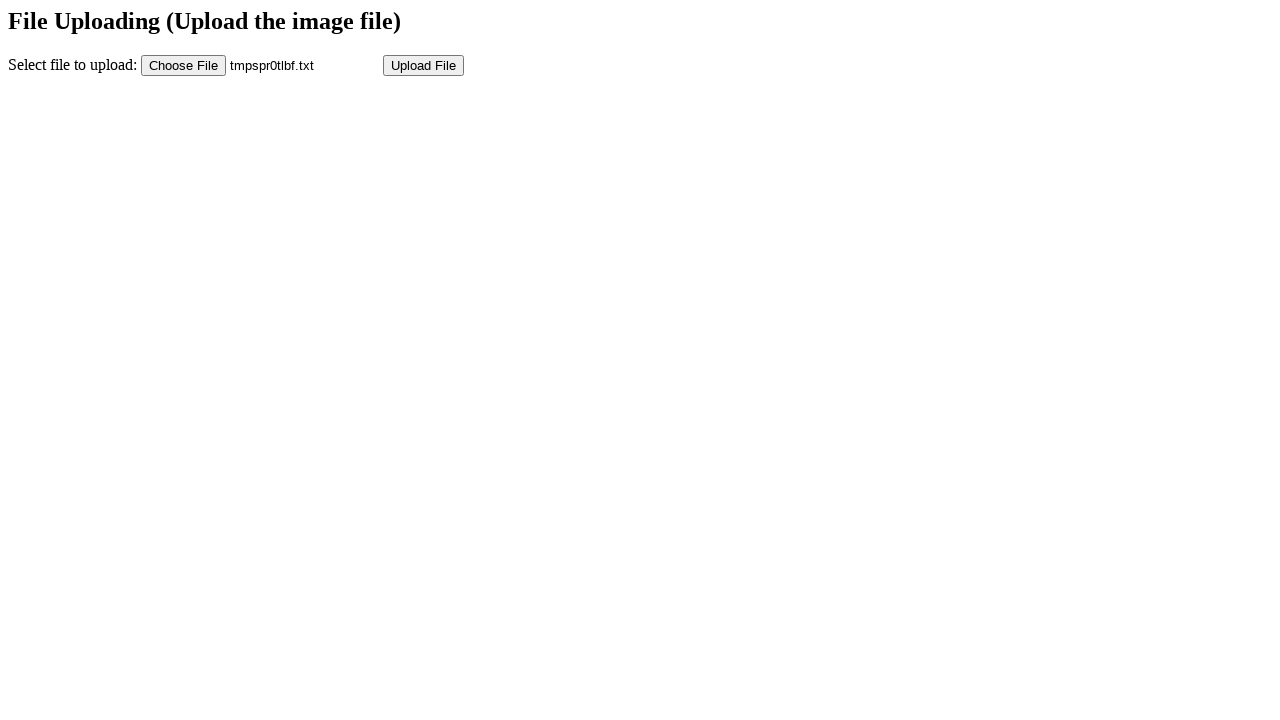

Clicked submit button to upload file at (424, 65) on input[name='submit']
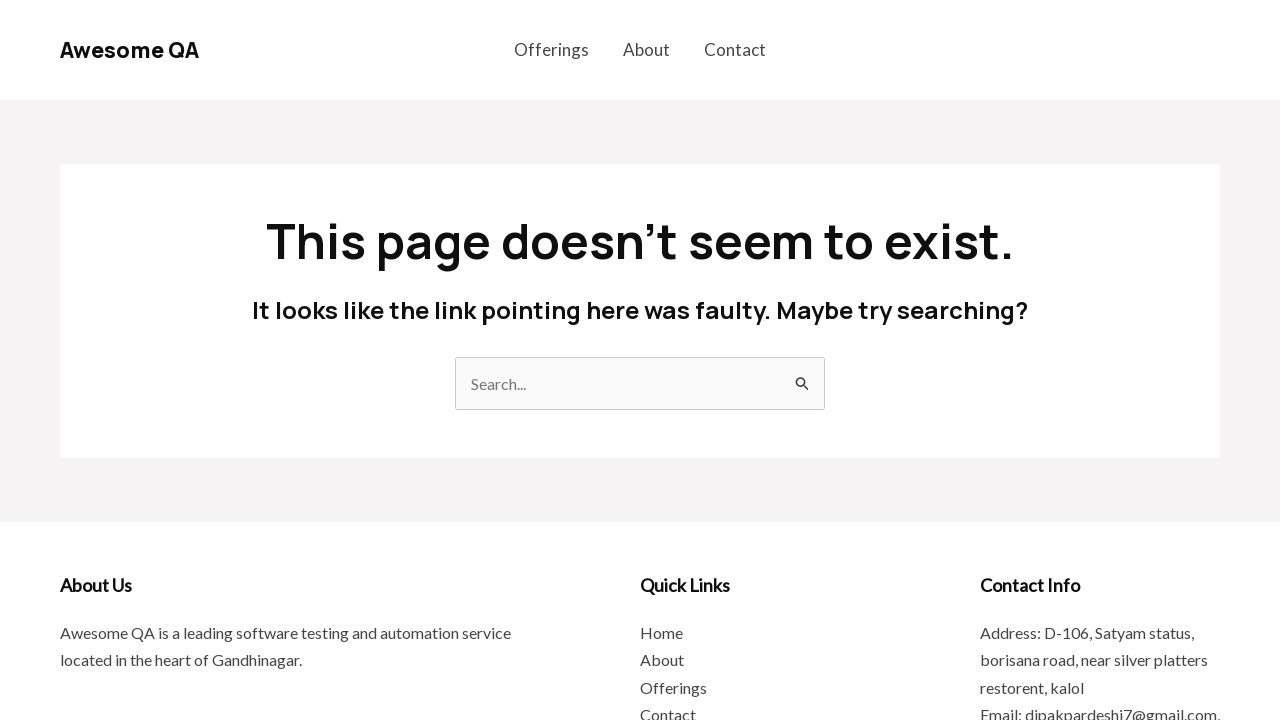

Cleaned up temporary test file
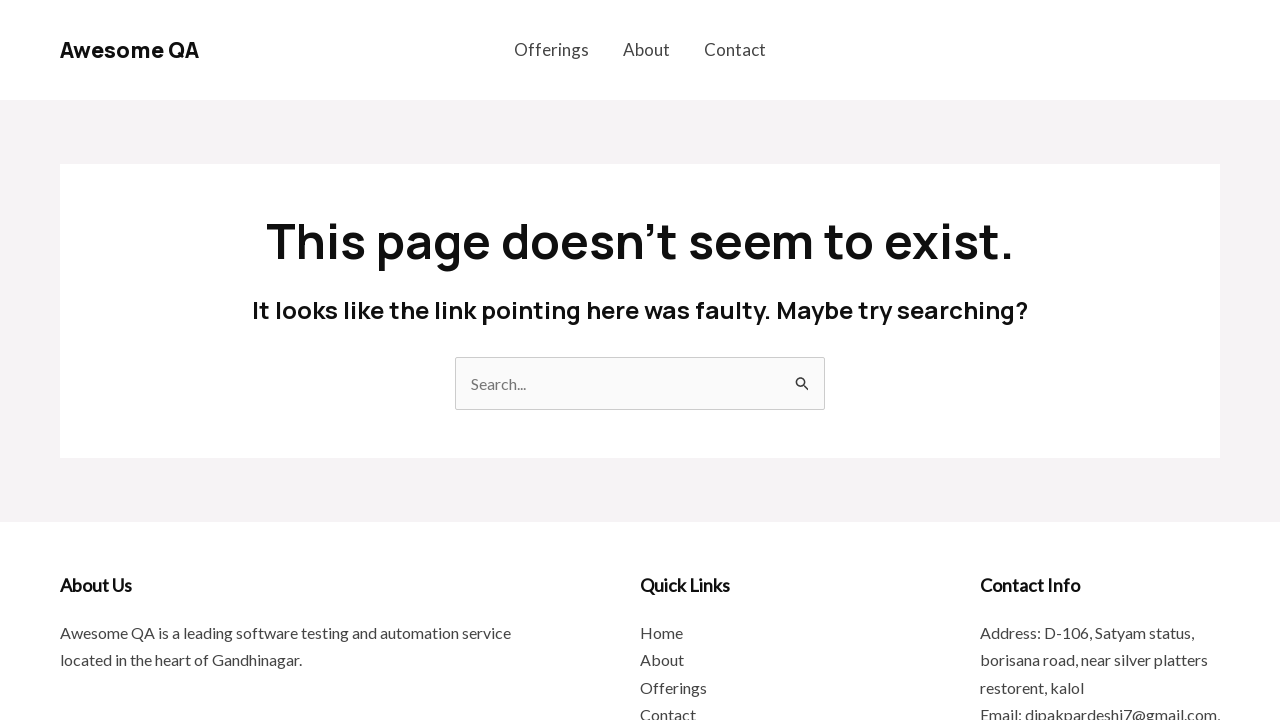

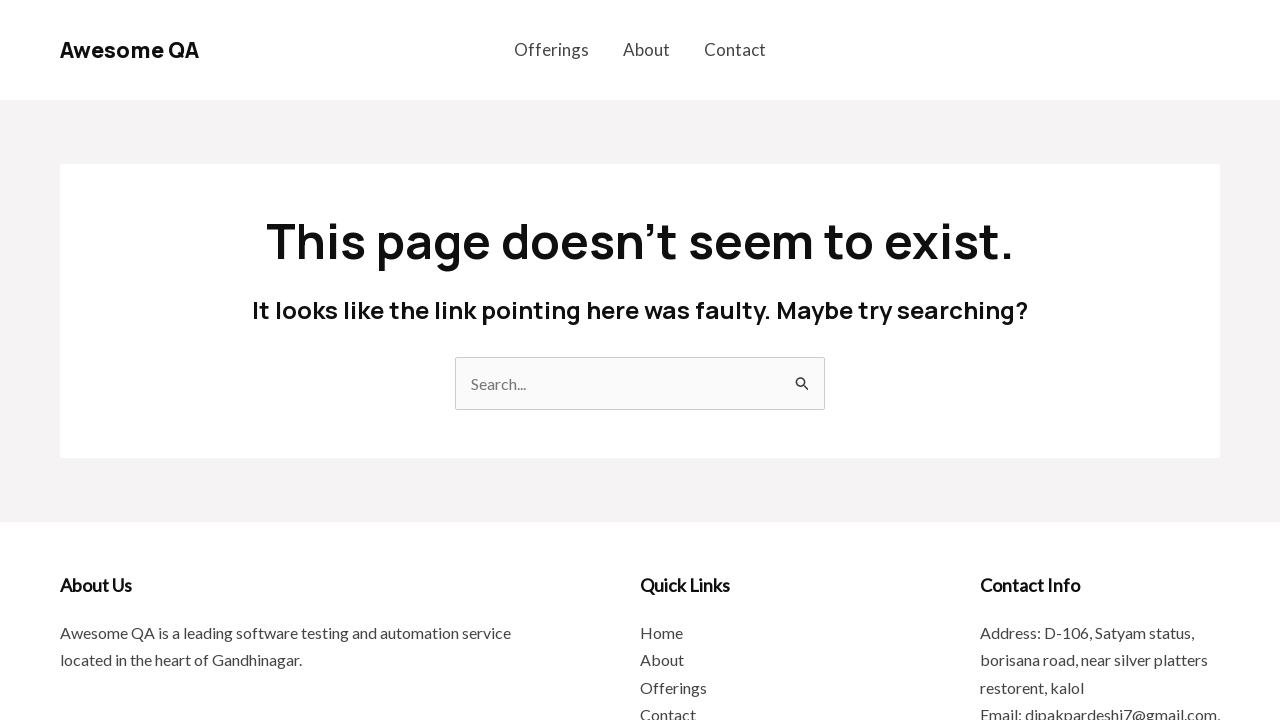